Tests dynamic loading functionality by clicking Start button and waiting for the dynamically loaded text element to become visible

Starting URL: https://the-internet.herokuapp.com/dynamic_loading/1

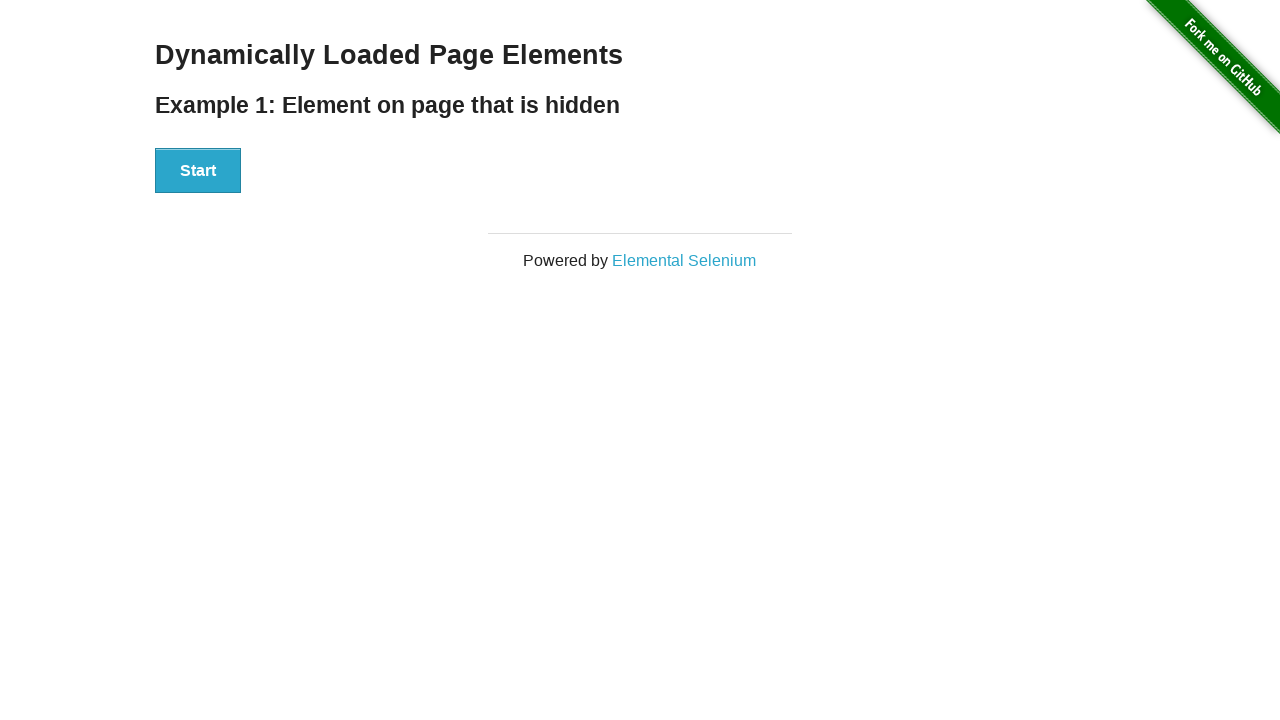

Clicked the Start button to initiate dynamic loading at (198, 171) on xpath=//button
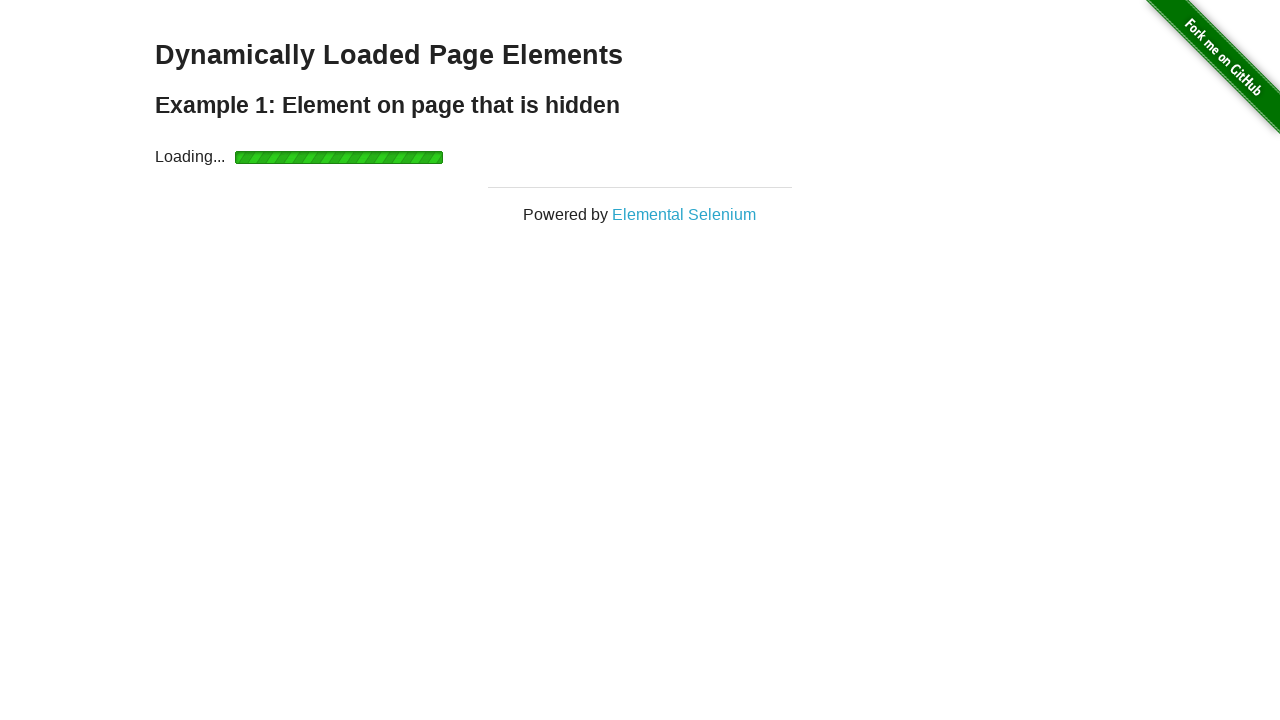

Waited for dynamically loaded text element to become visible
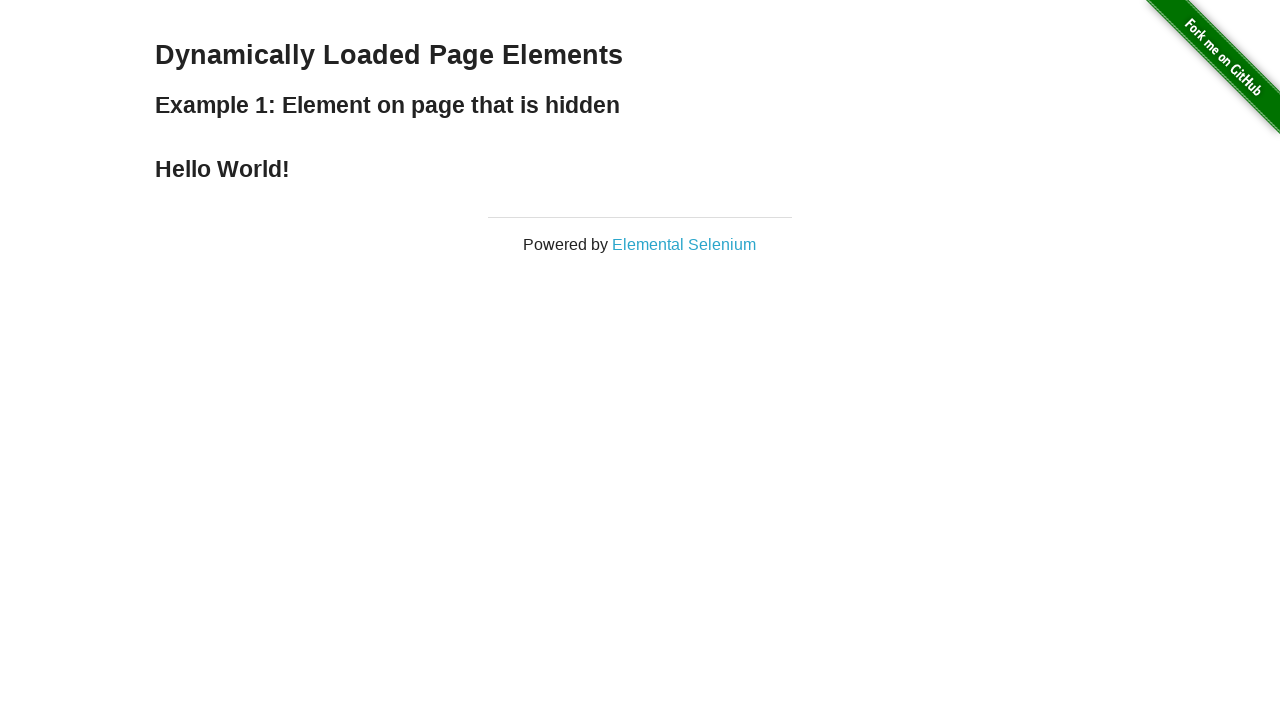

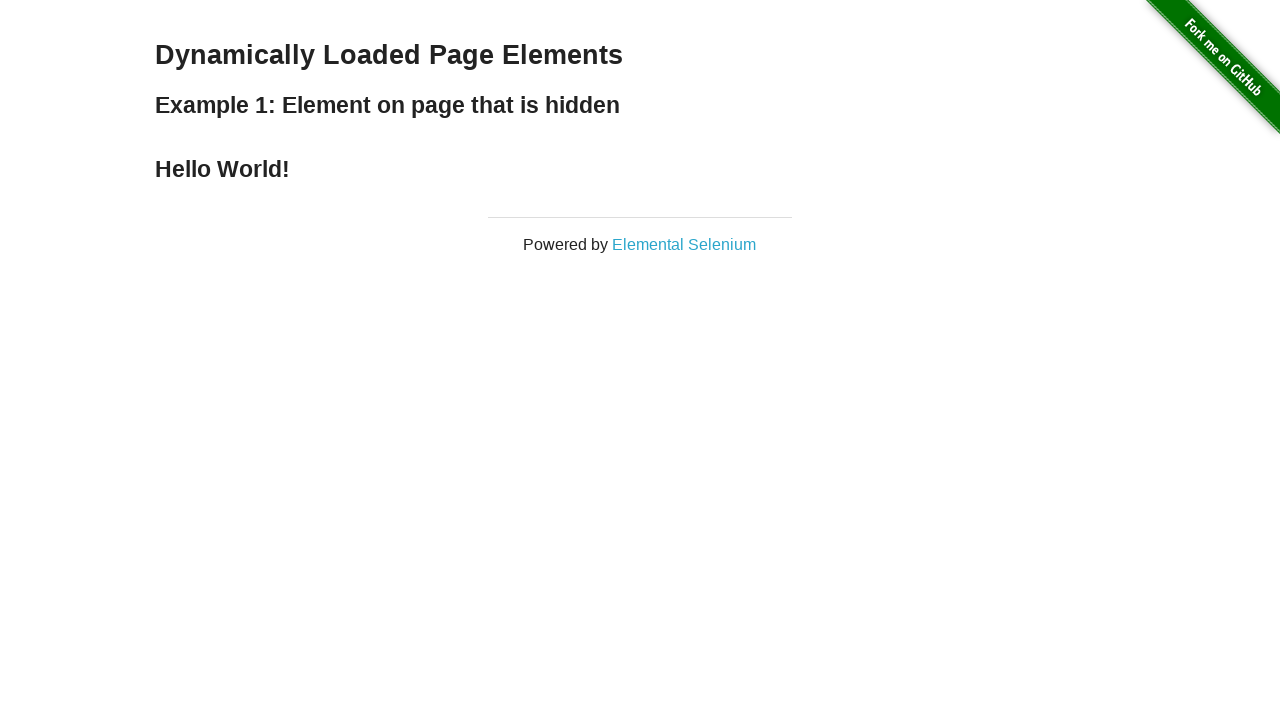